Tests keyboard shortcuts functionality by entering text in first textarea, selecting all with Ctrl+A, copying with Ctrl+C, navigating to second textarea with Tab, and pasting with Ctrl+V

Starting URL: https://text-compare.com/

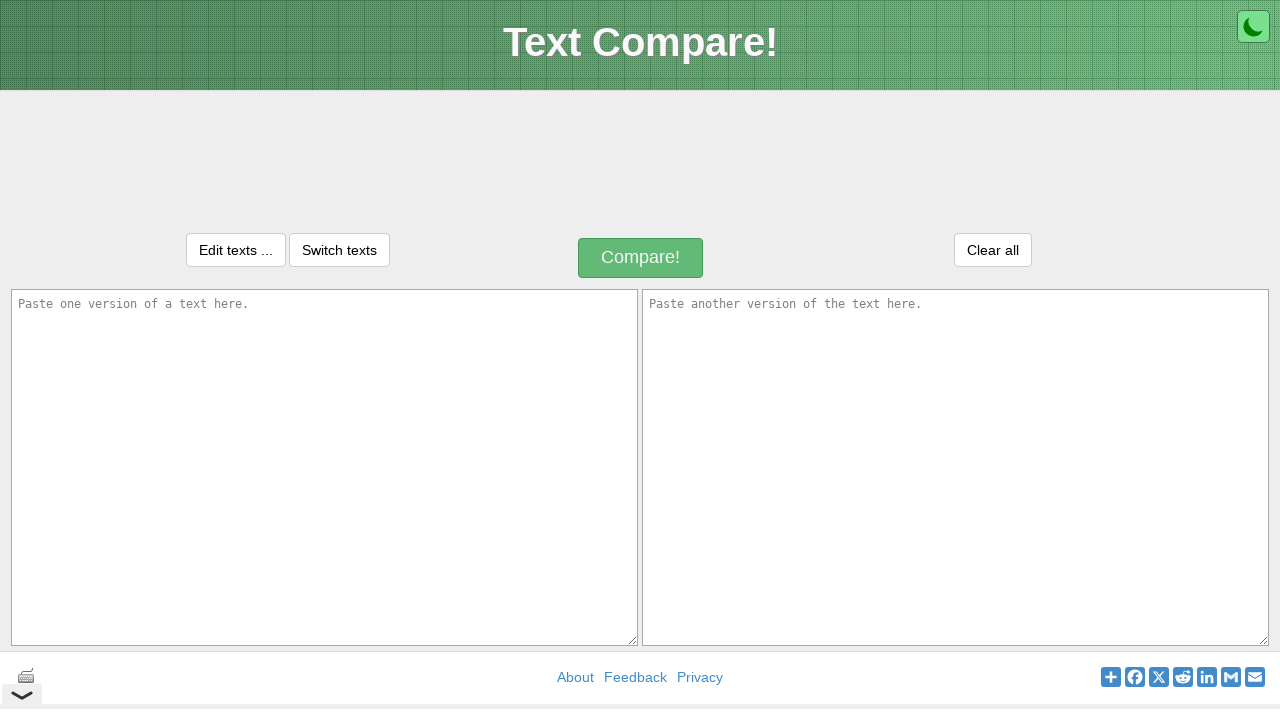

Entered 'Bienvenido Krato' in first textarea on textarea#inputText1
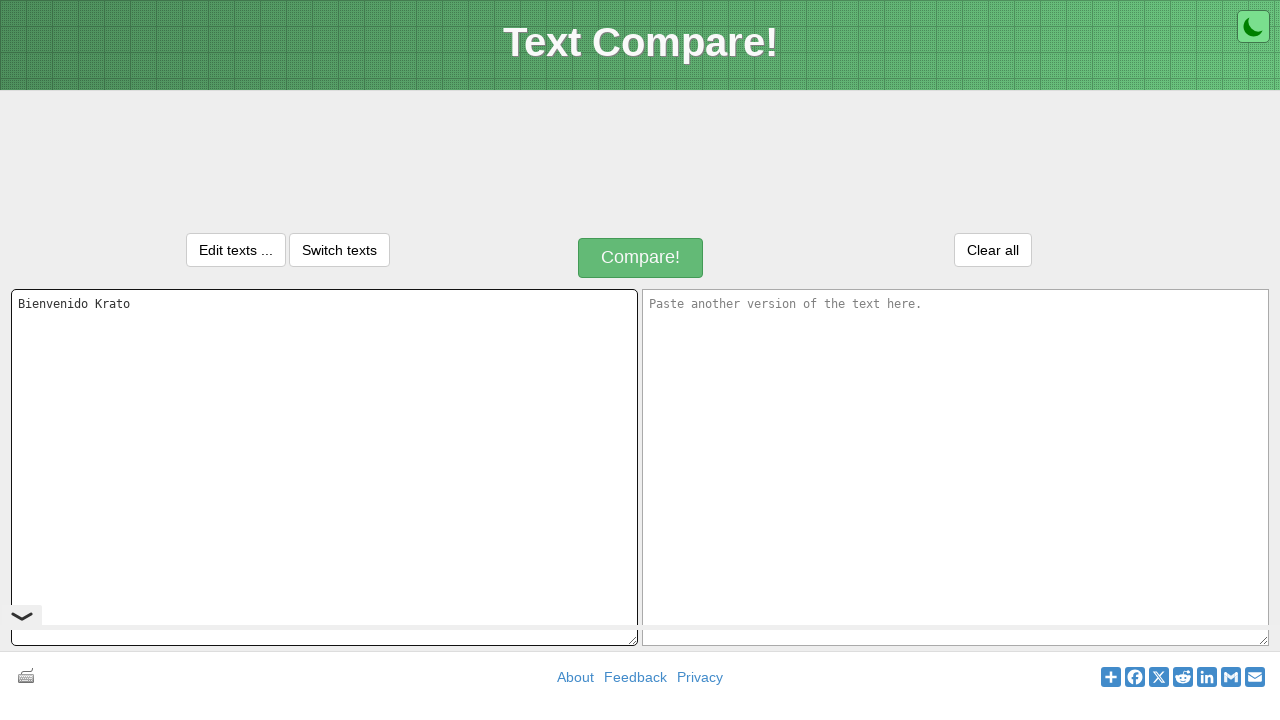

Selected all text in first textarea with Ctrl+A on textarea#inputText1
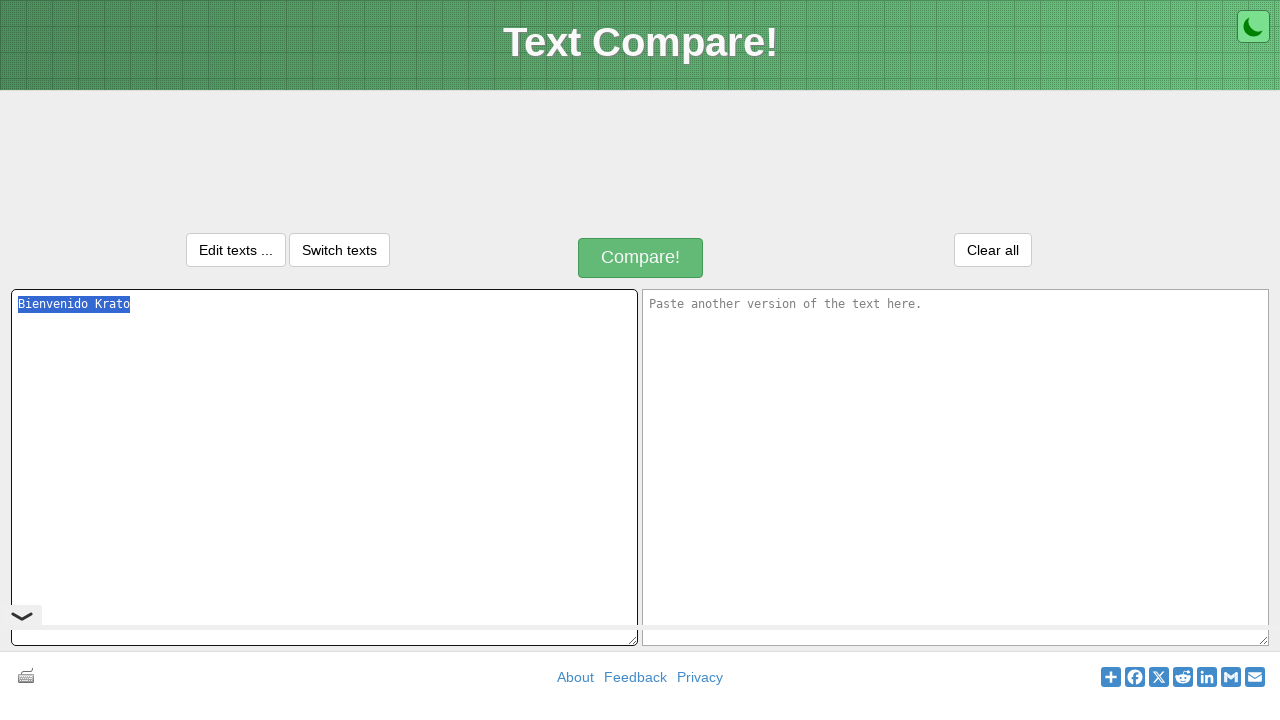

Copied selected text with Ctrl+C on textarea#inputText1
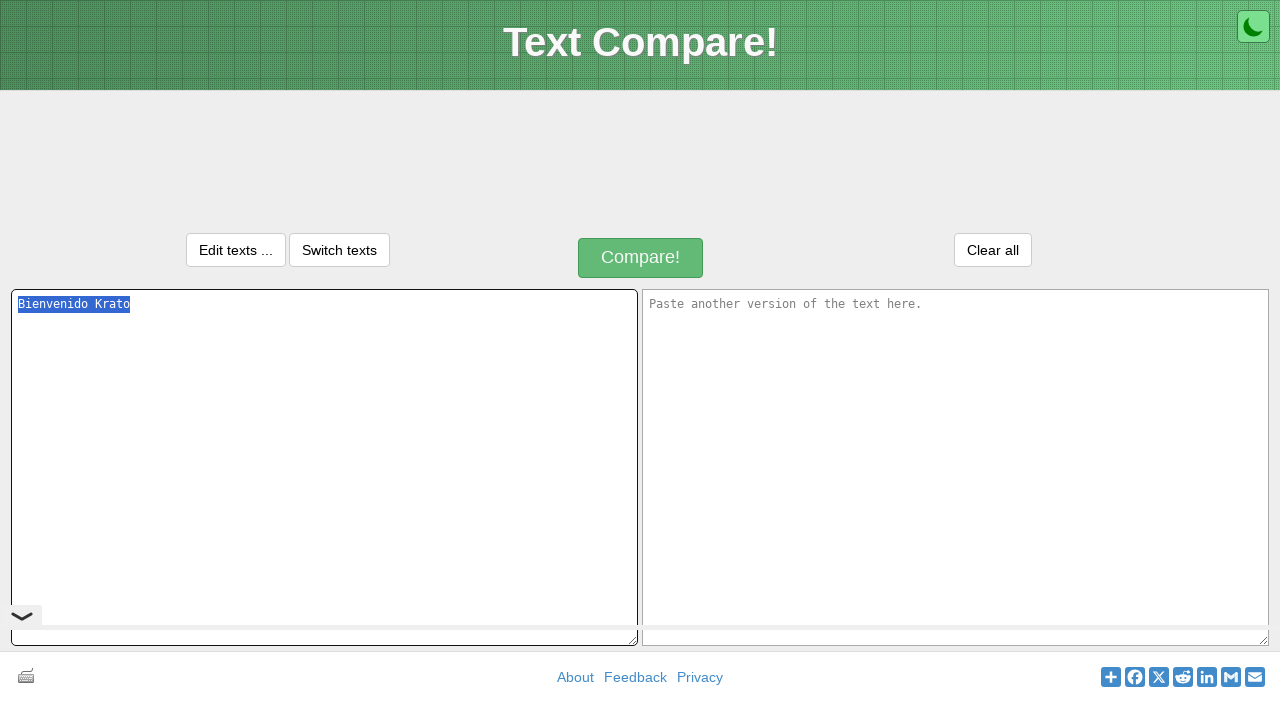

Navigated to second textarea using Tab key on textarea#inputText1
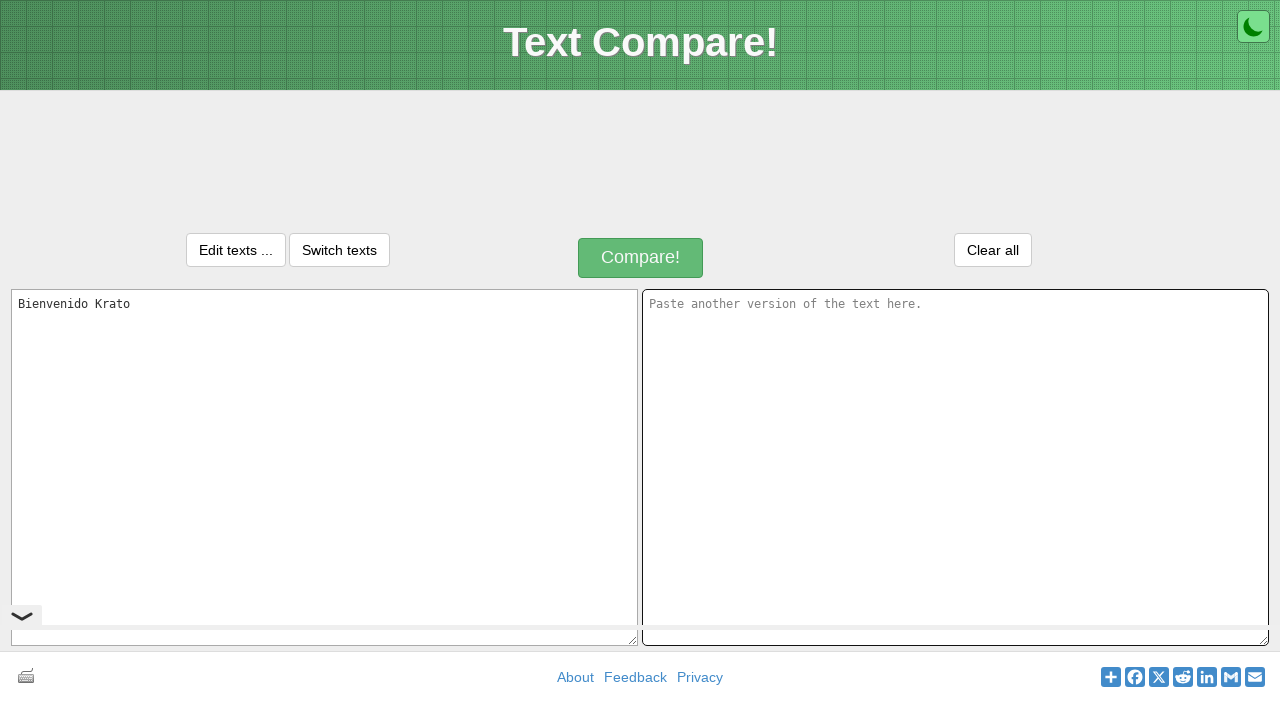

Pasted text into second textarea with Ctrl+V on textarea#inputText2
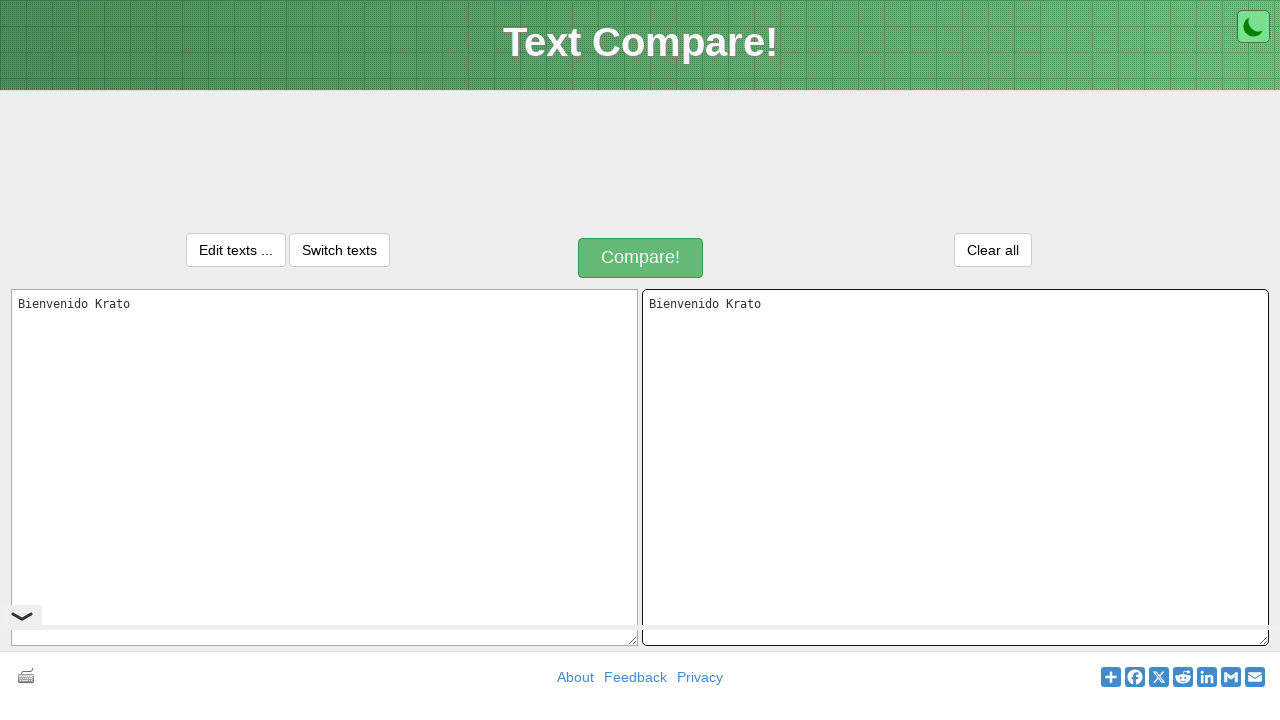

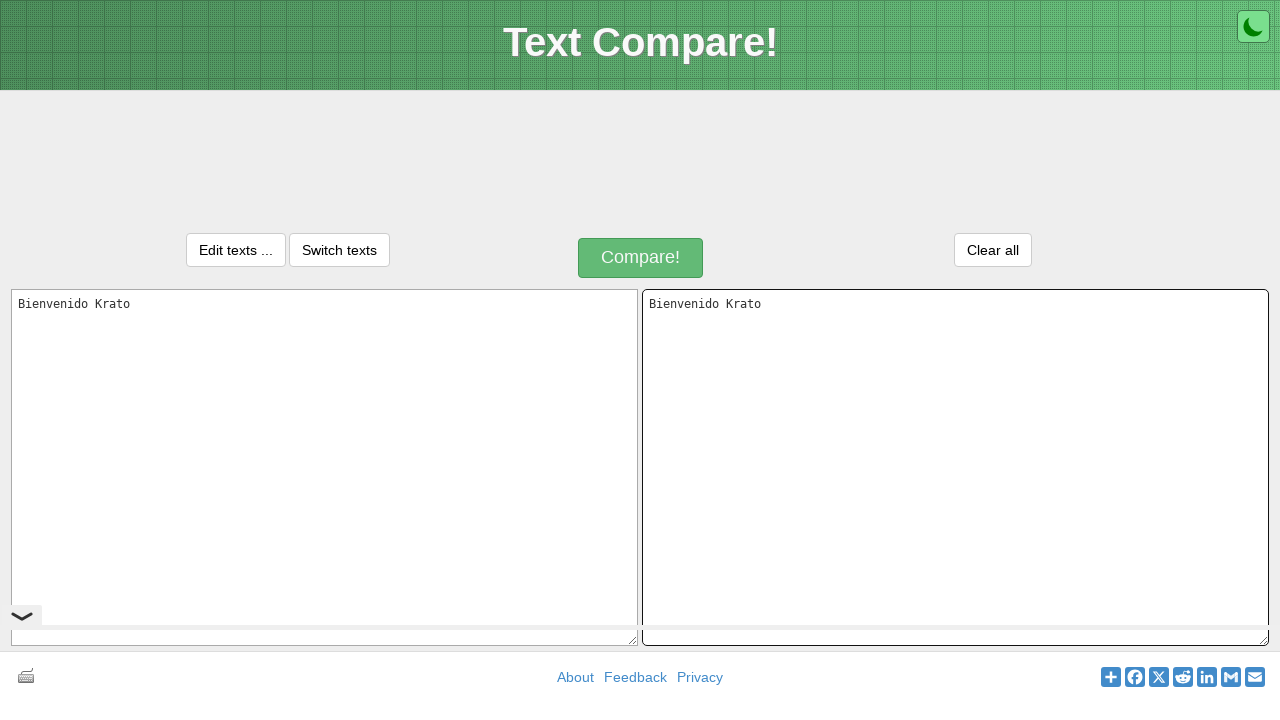